Navigates to the Automation Exercise website and verifies that button elements are present on the page.

Starting URL: https://www.automationexercise.com/

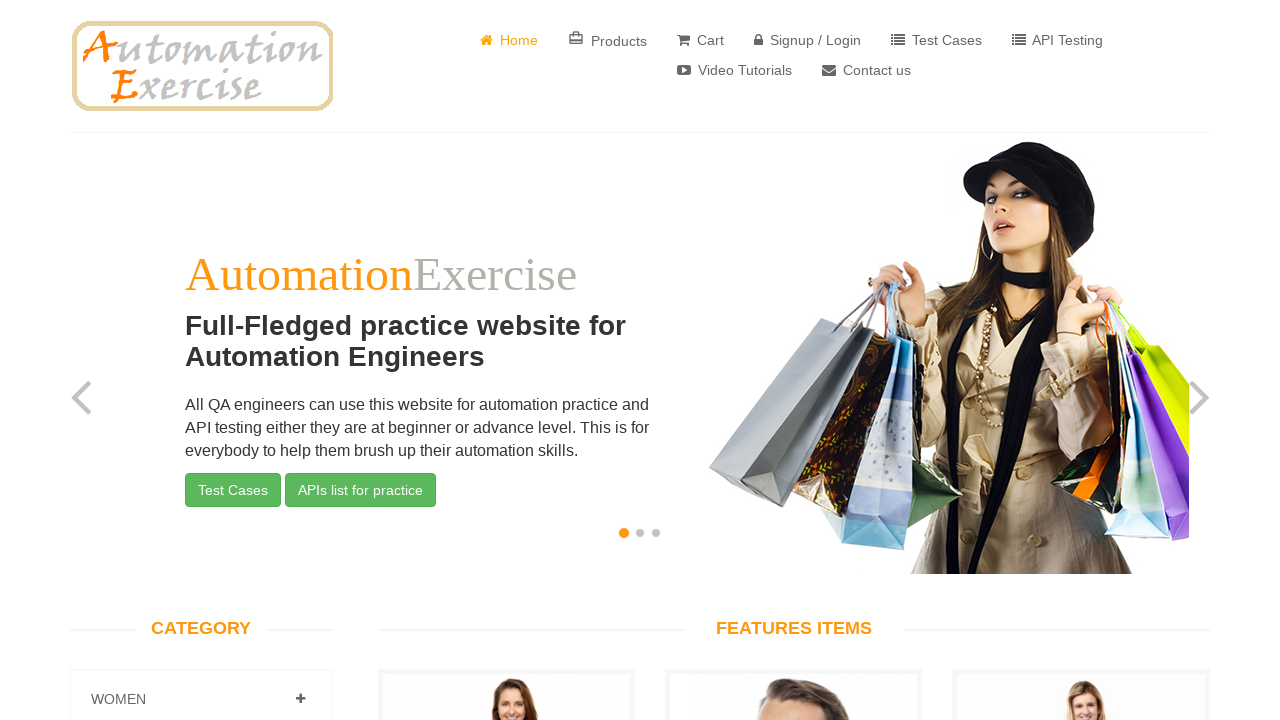

Navigated to https://www.automationexercise.com/
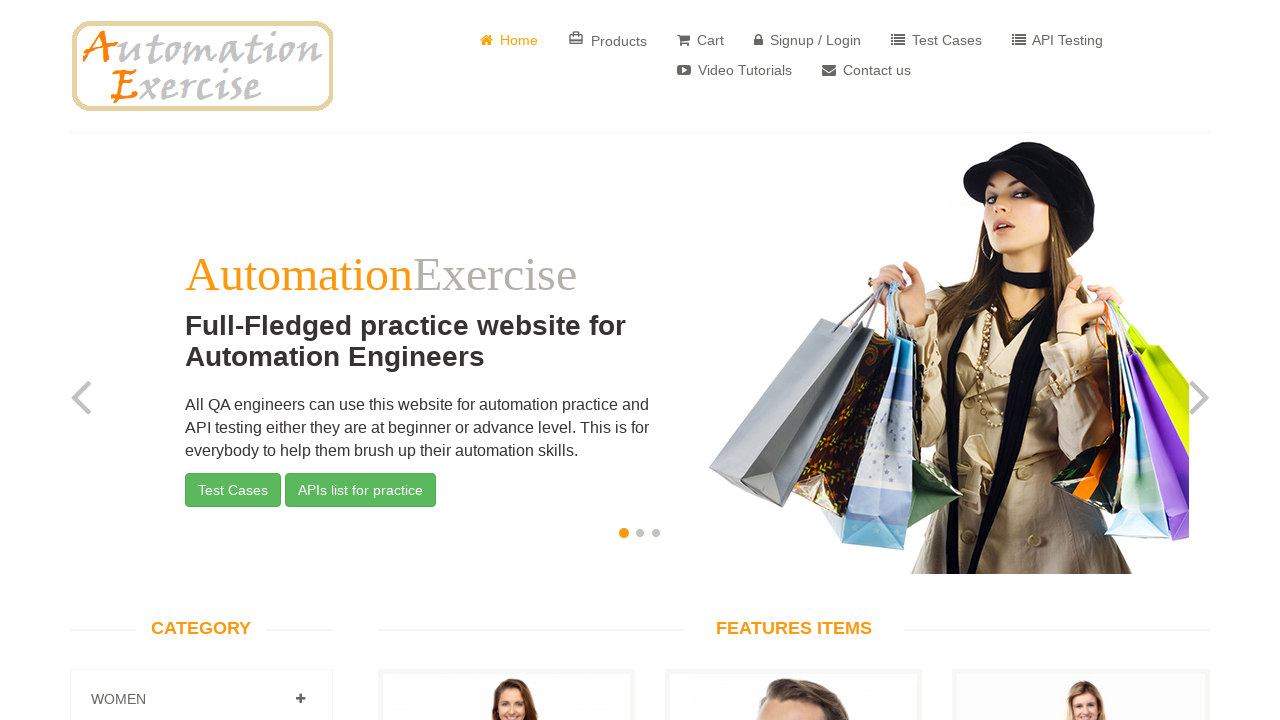

Page fully loaded (domcontentloaded event fired)
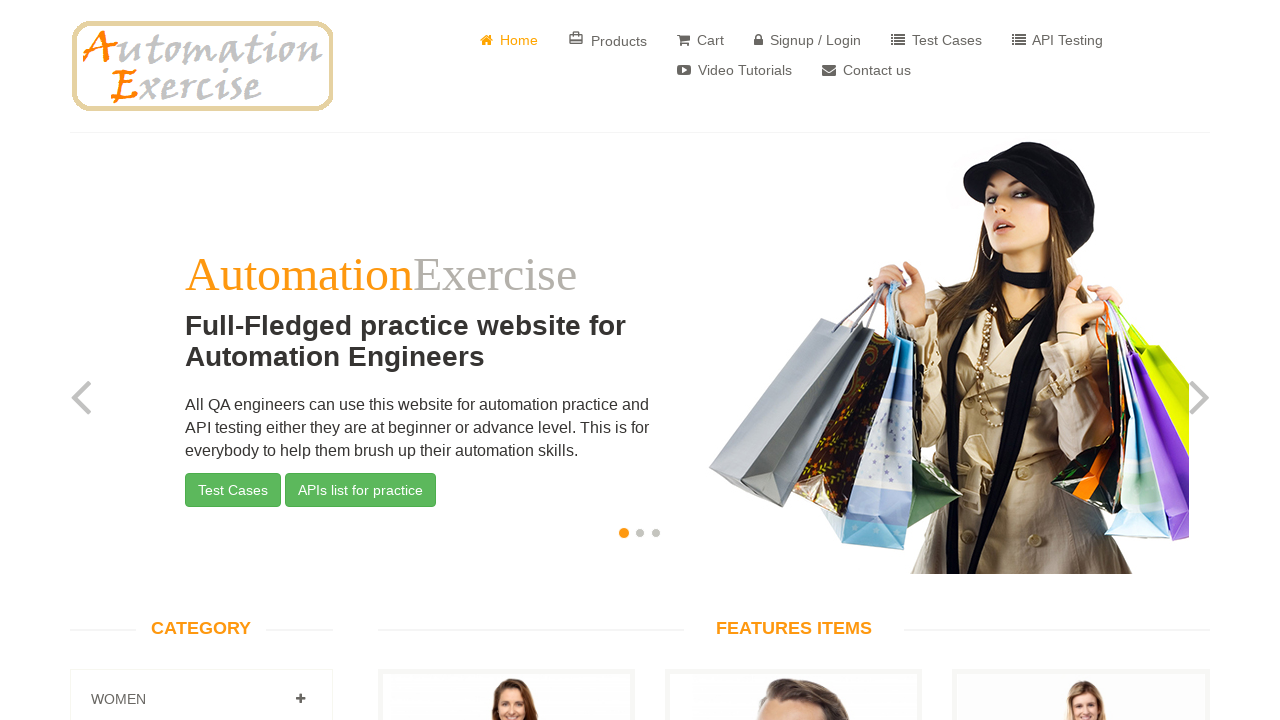

Verified button elements are present on the page
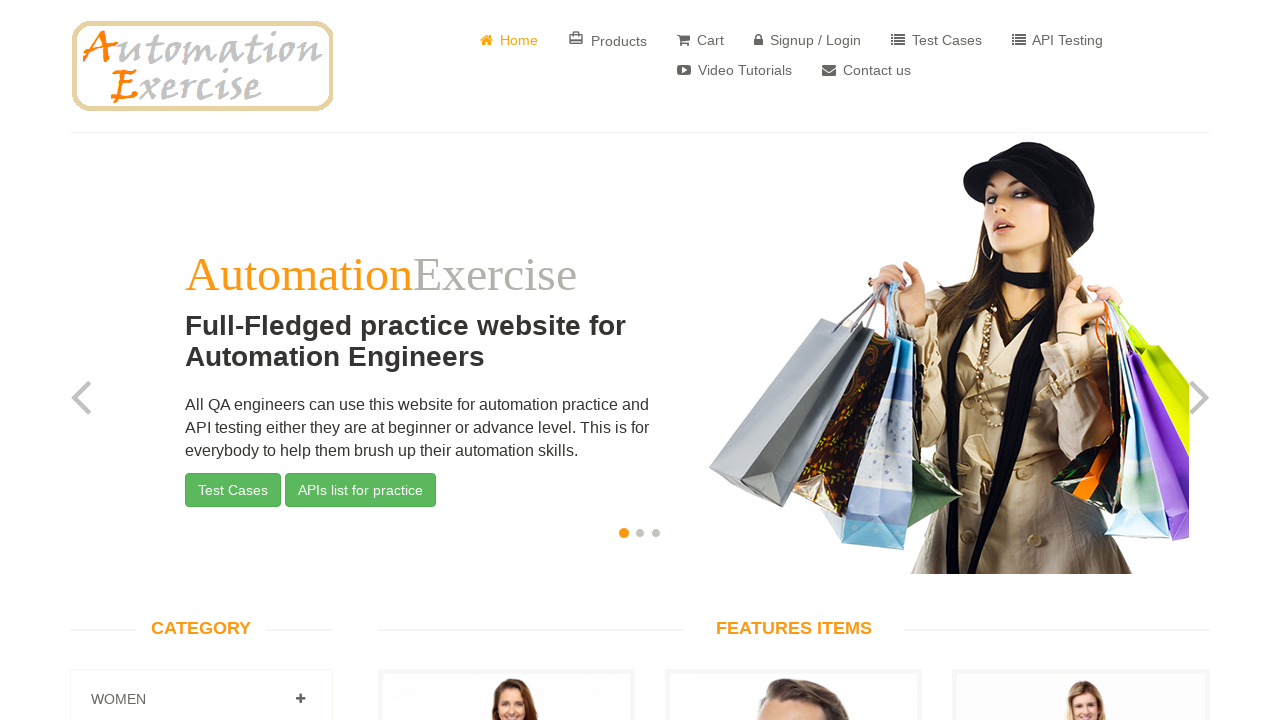

Retrieved all button elements on the page
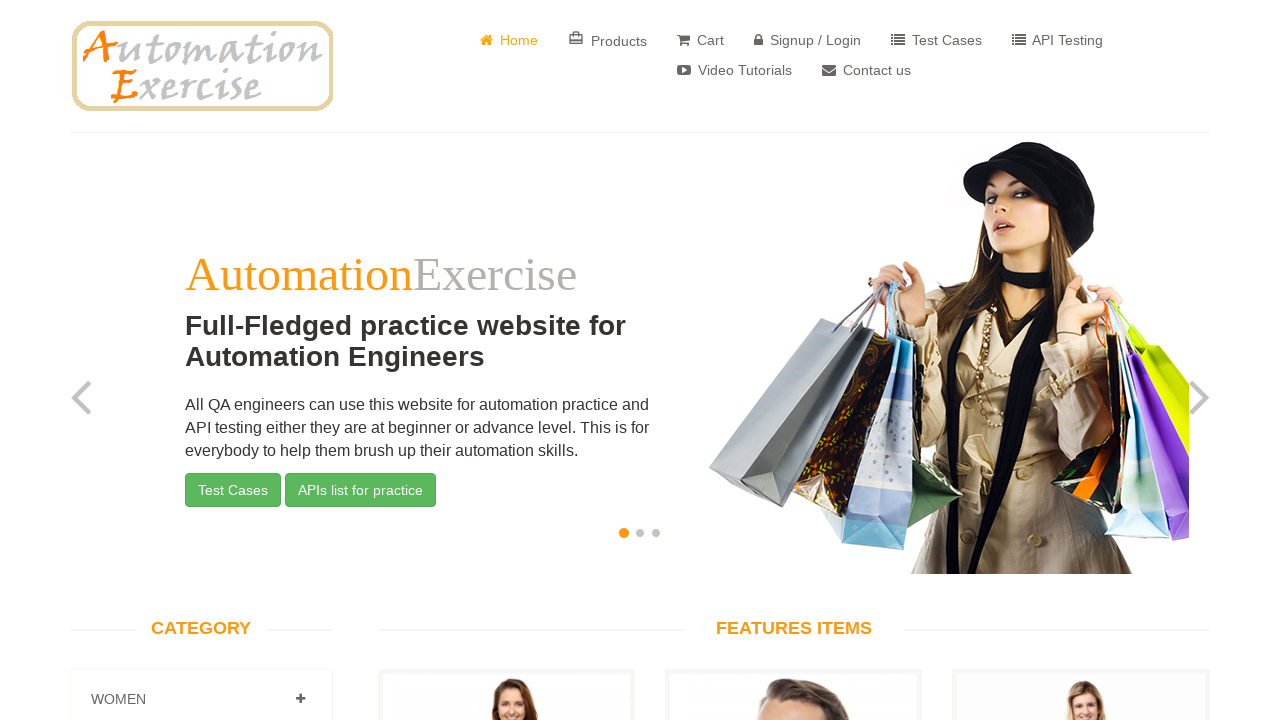

First button element is visible
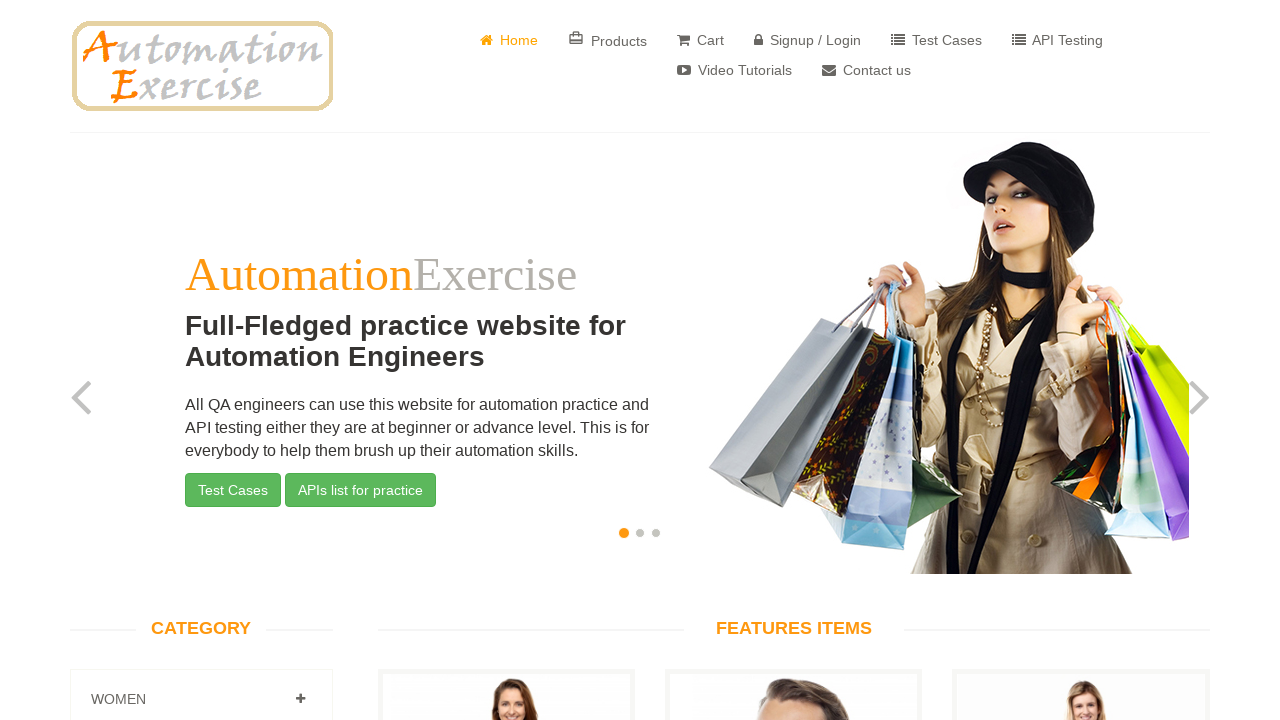

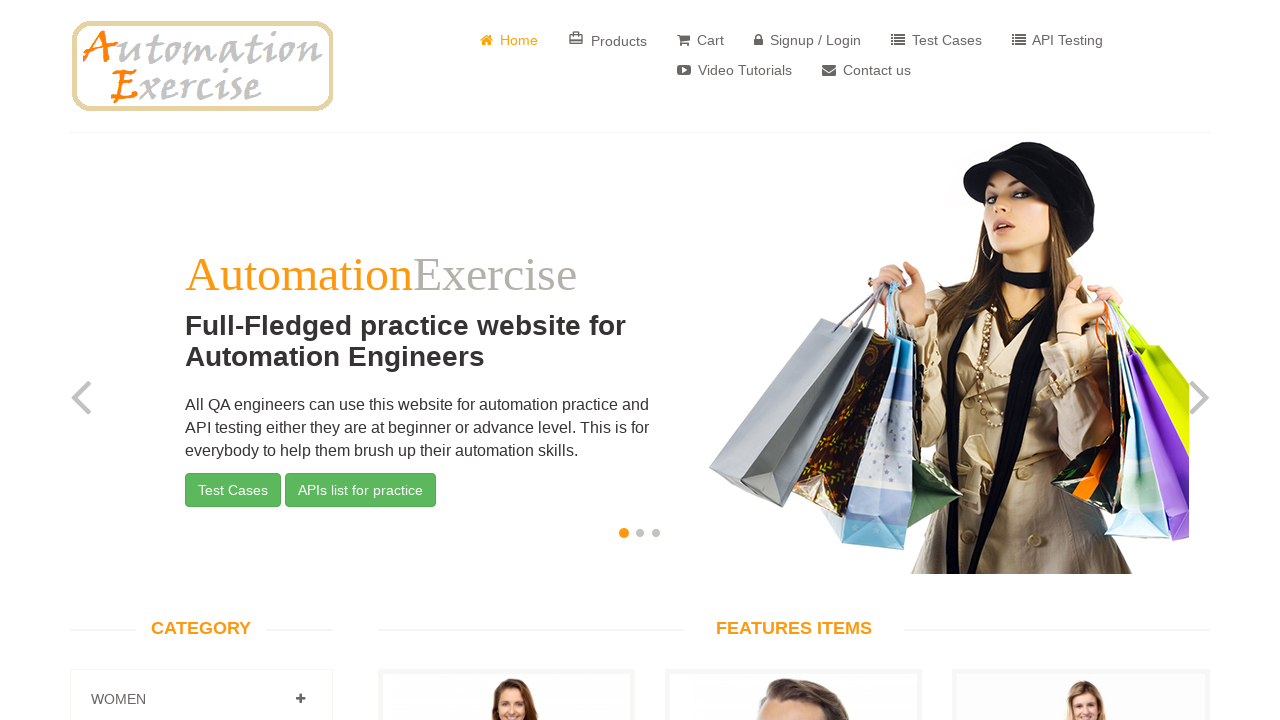